Tests iframe interaction by switching to an iframe, clearing existing text in a paragraph element, and entering new text

Starting URL: https://practice.expandtesting.com/iframe

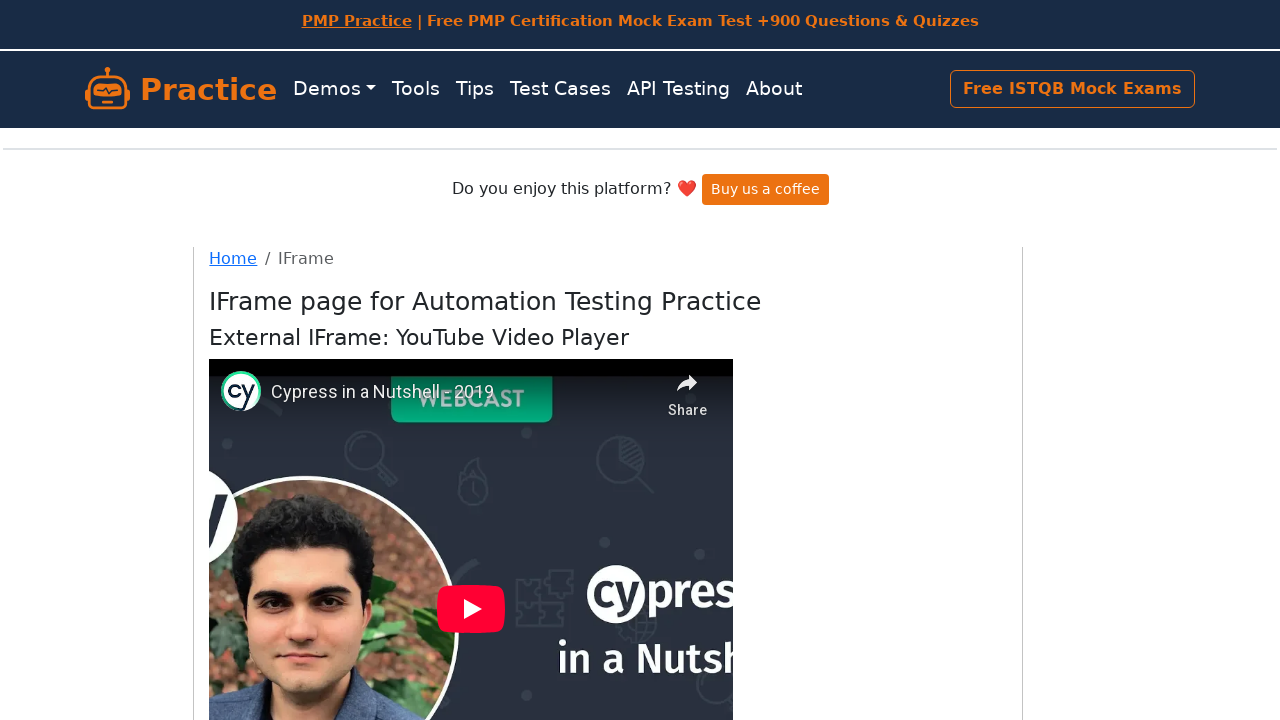

Located iframe with ID 'mce_0_ifr'
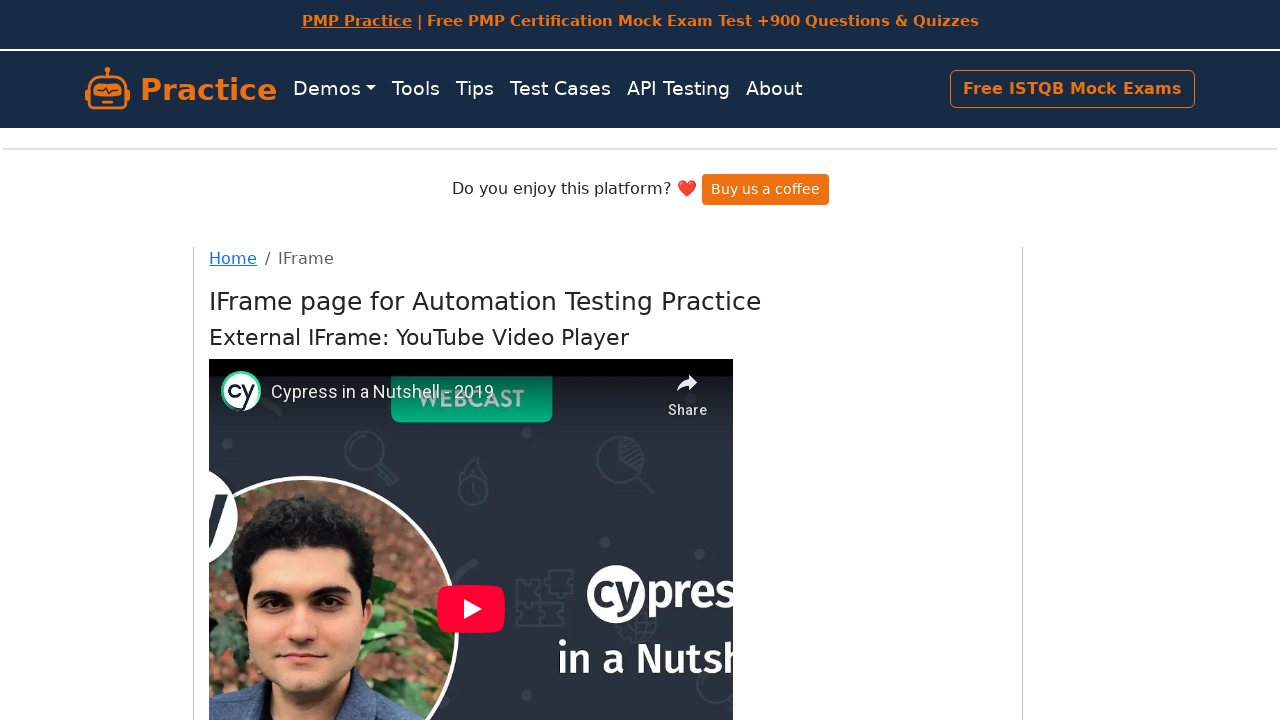

Located paragraph element within iframe
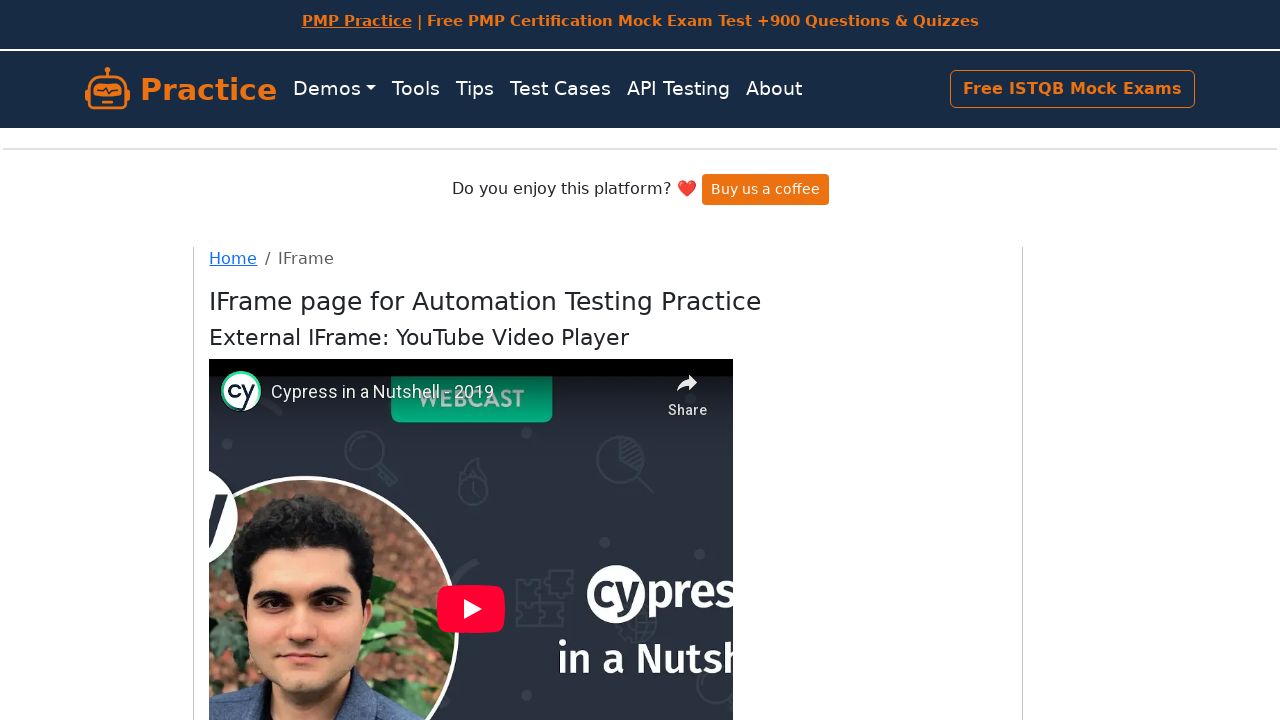

Cleared existing text in paragraph element on #mce_0_ifr >> internal:control=enter-frame >> p
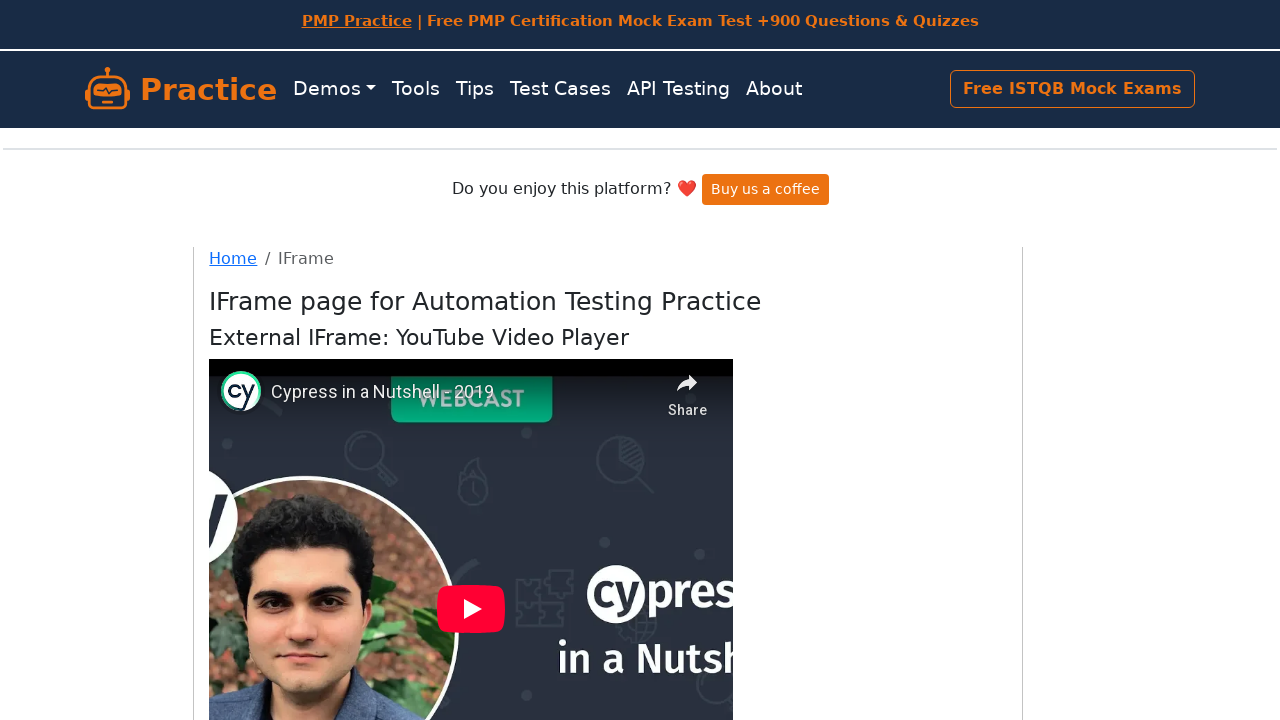

Entered new text 'This is my new text' into paragraph element on #mce_0_ifr >> internal:control=enter-frame >> p
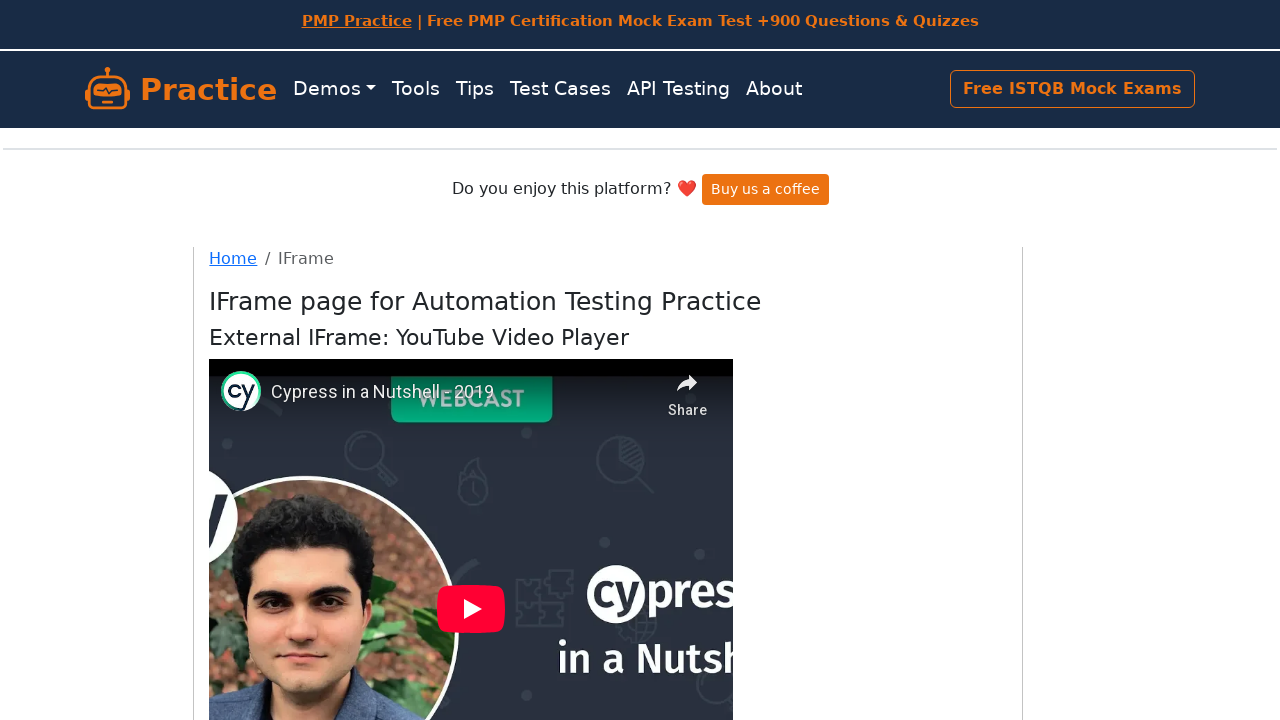

Waited 500ms for text to be rendered
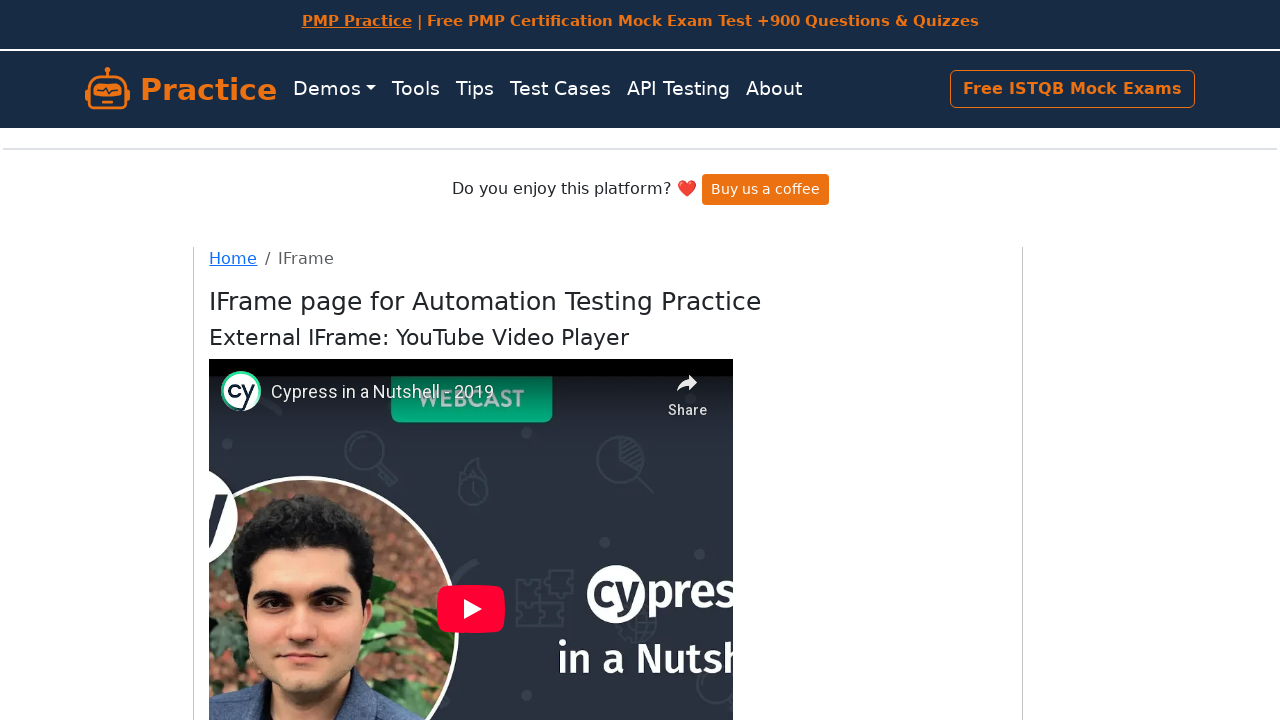

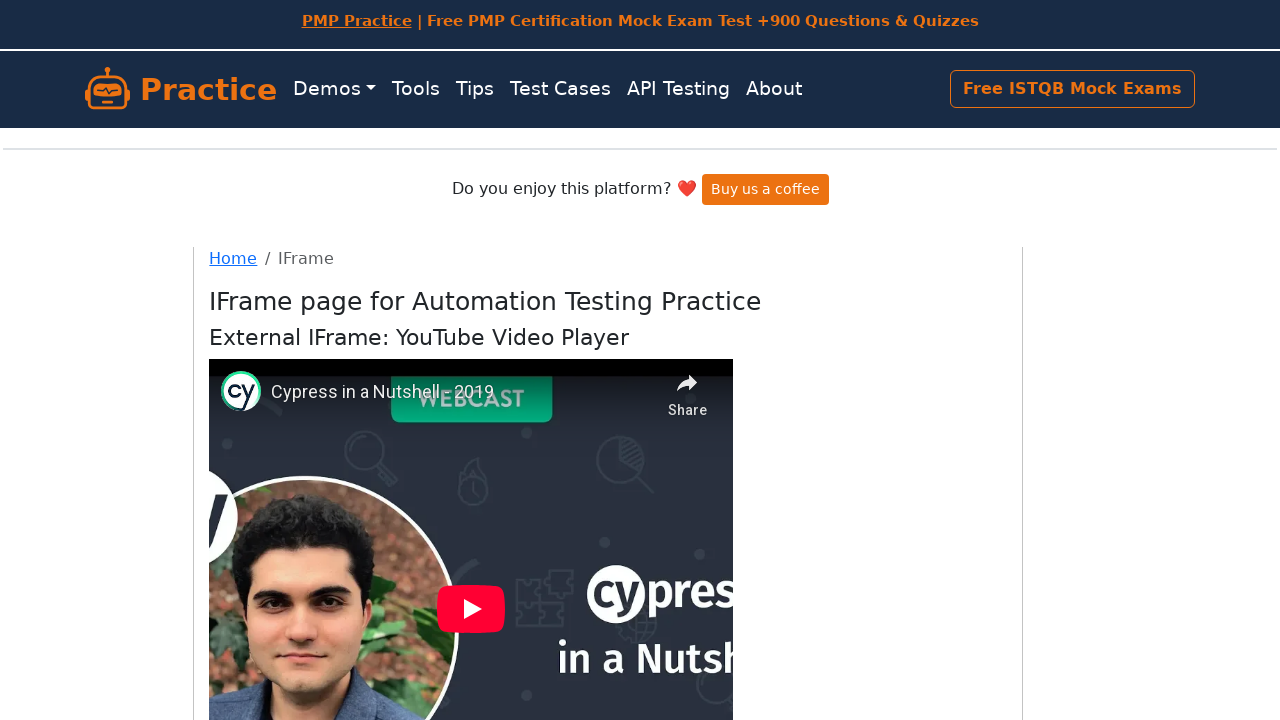